Tests dropdown selection functionality by selecting options using different methods (by visible text and by index)

Starting URL: https://the-internet.herokuapp.com/dropdown

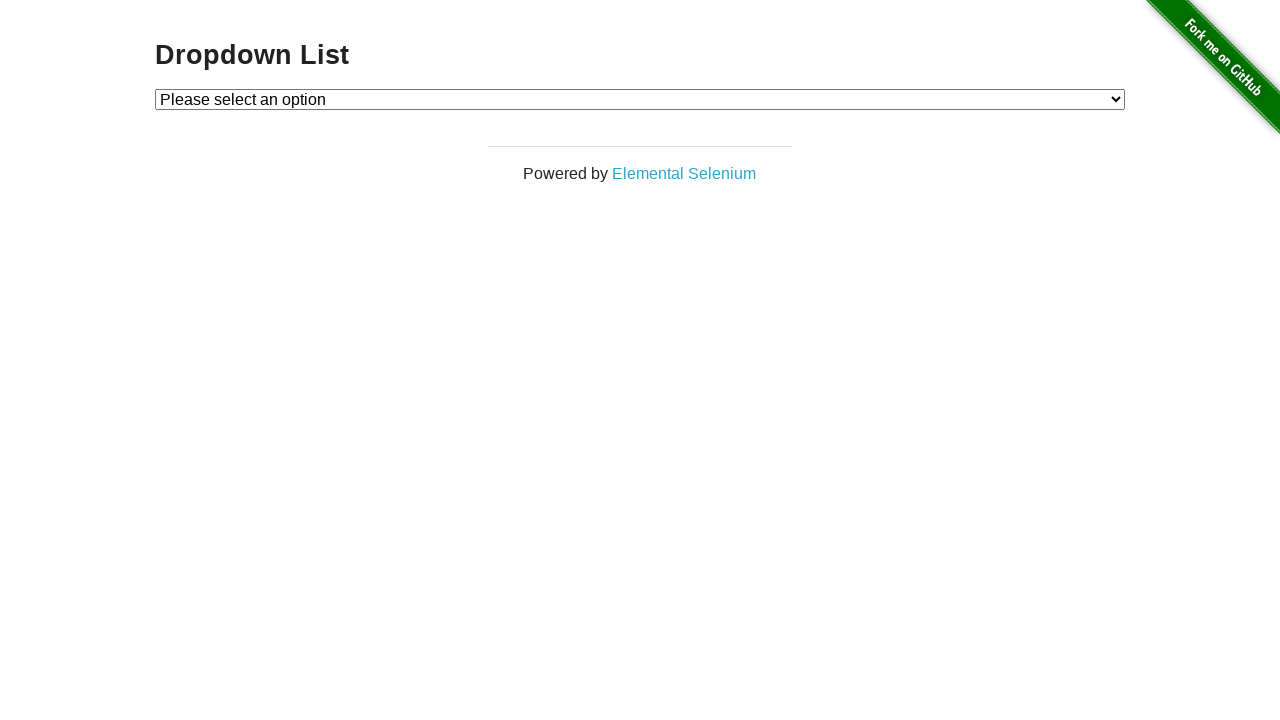

Located dropdown element with id 'dropdown'
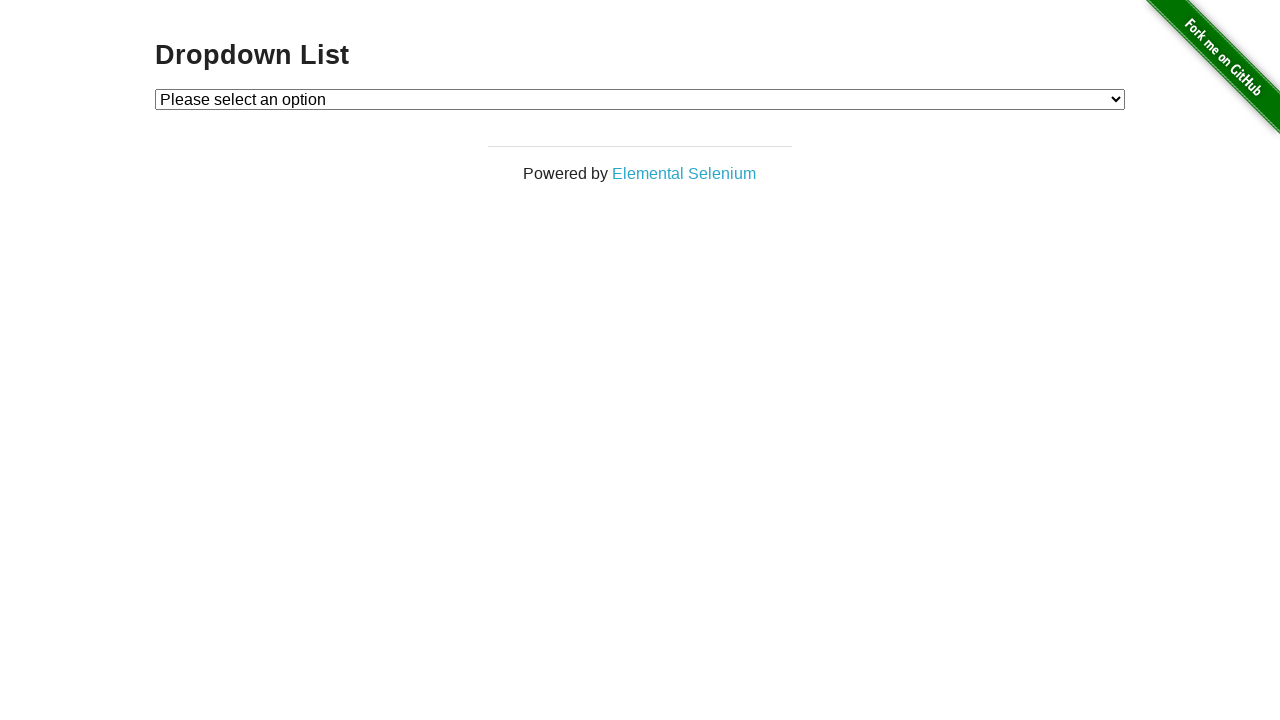

Selected dropdown option by visible text 'Option 2' on #dropdown
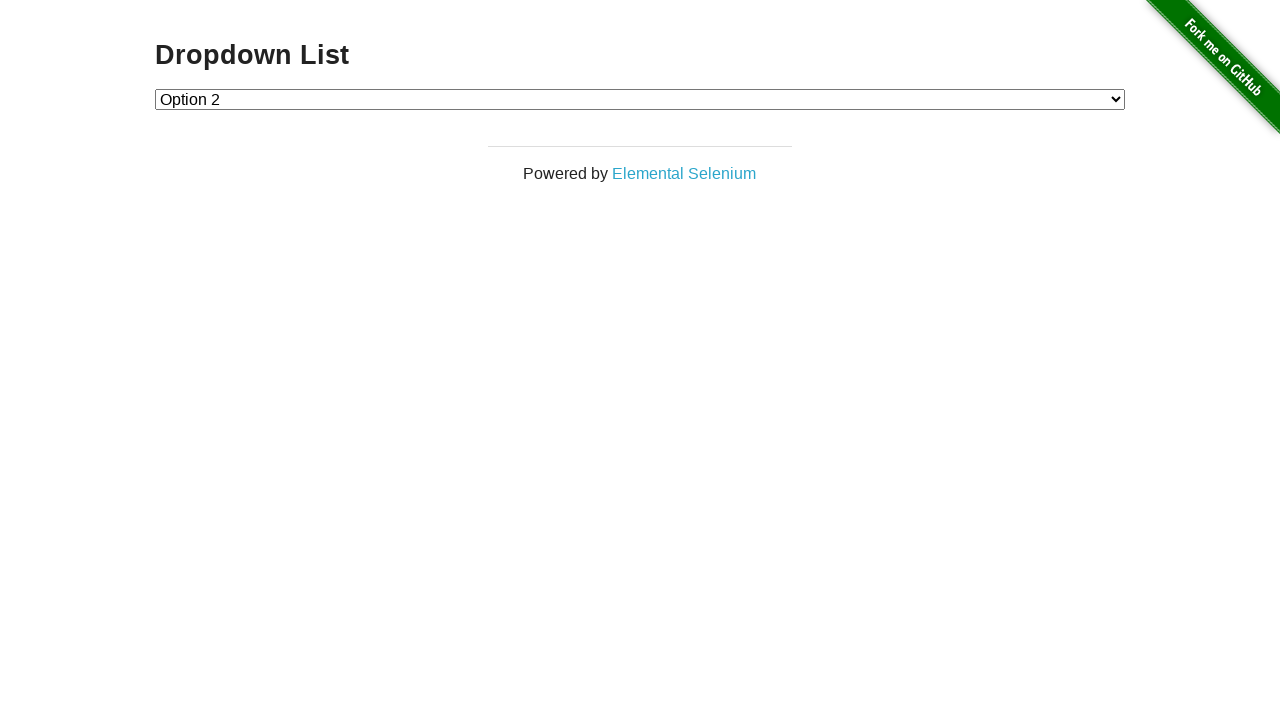

Selected dropdown option by index 1 (Option 1) on #dropdown
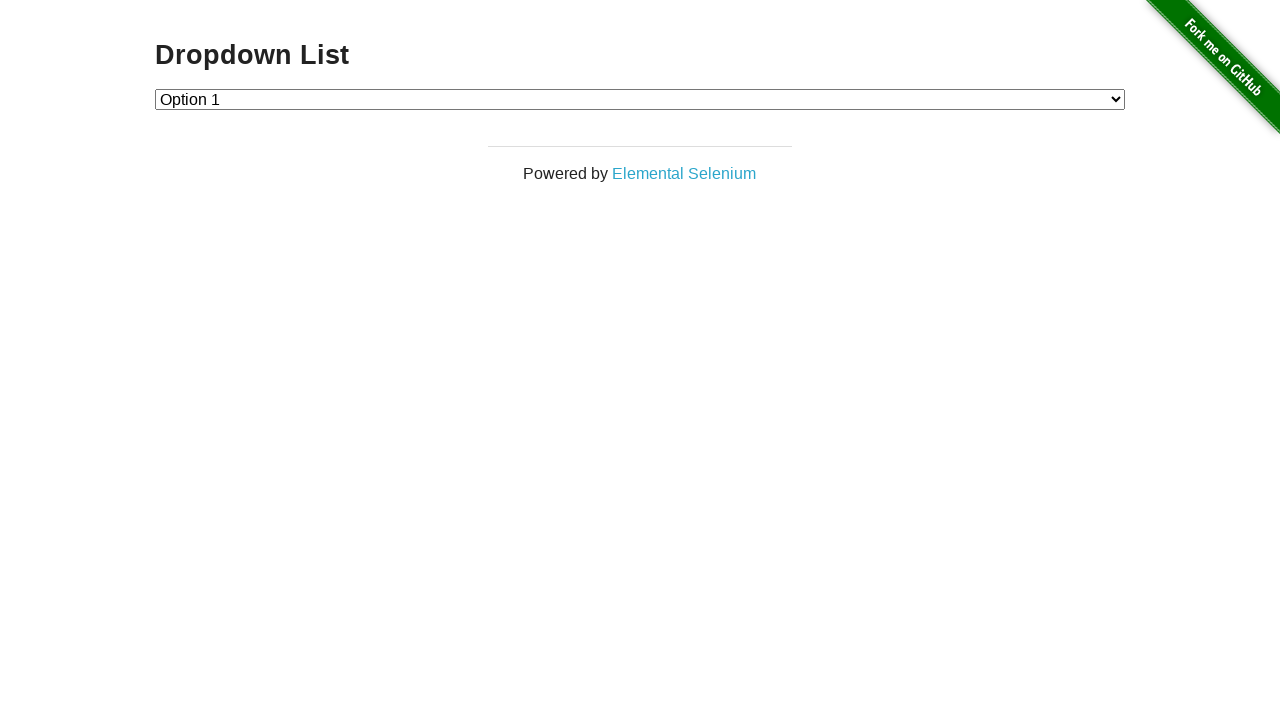

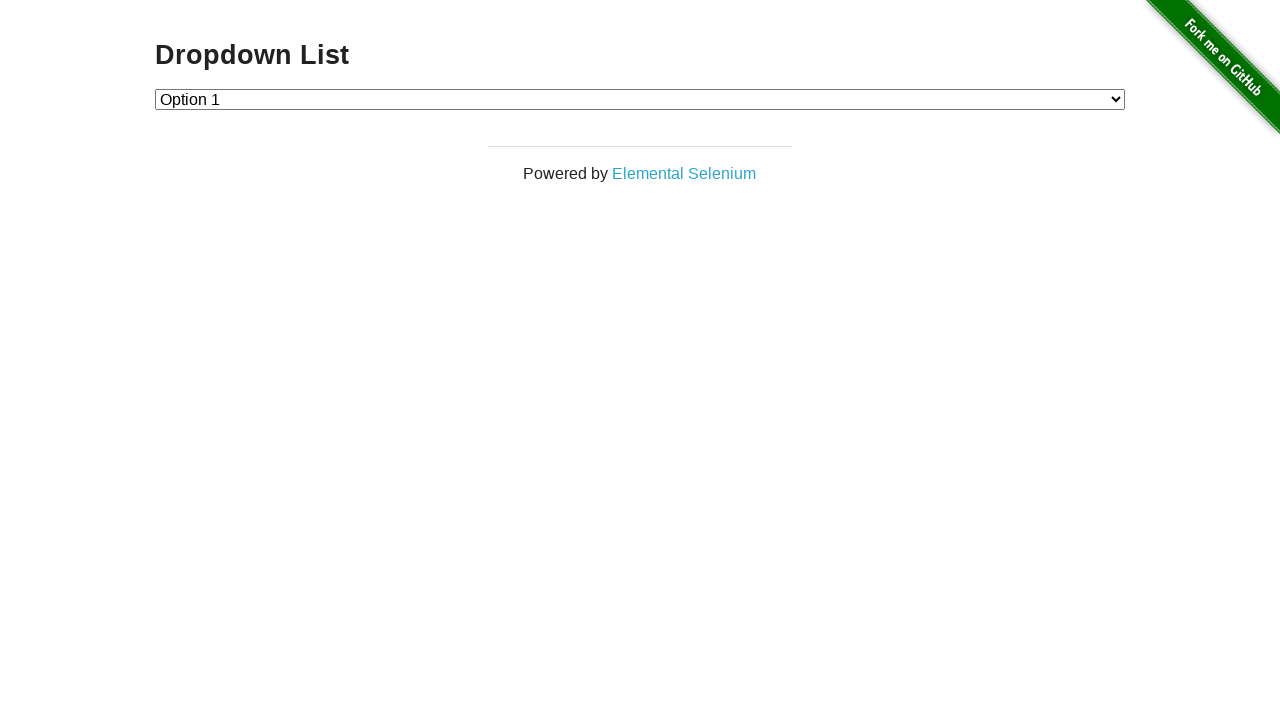